Tests navigation between login and register pages using the "Need an account?" and "Have an account?" links

Starting URL: https://demo.learnwebdriverio.com/login

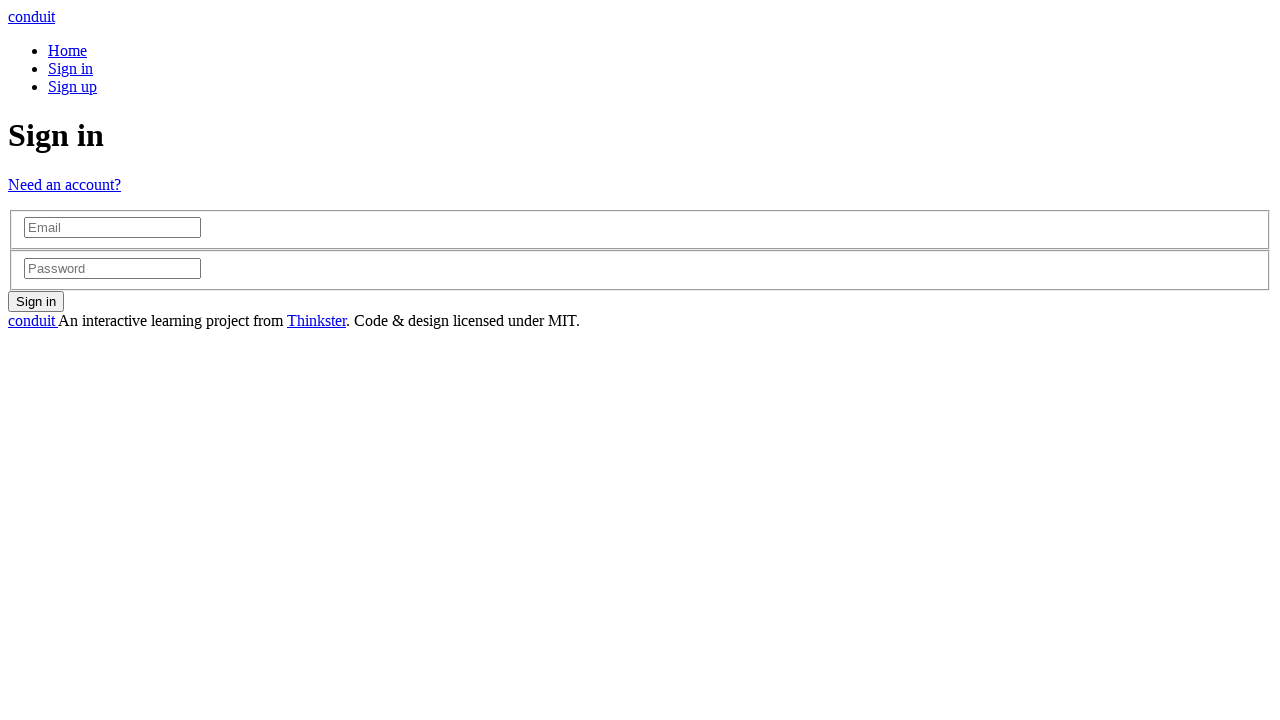

Clicked 'Need an account?' link to navigate to register page at (64, 184) on [class="text-xs-center"] [href="/register"]
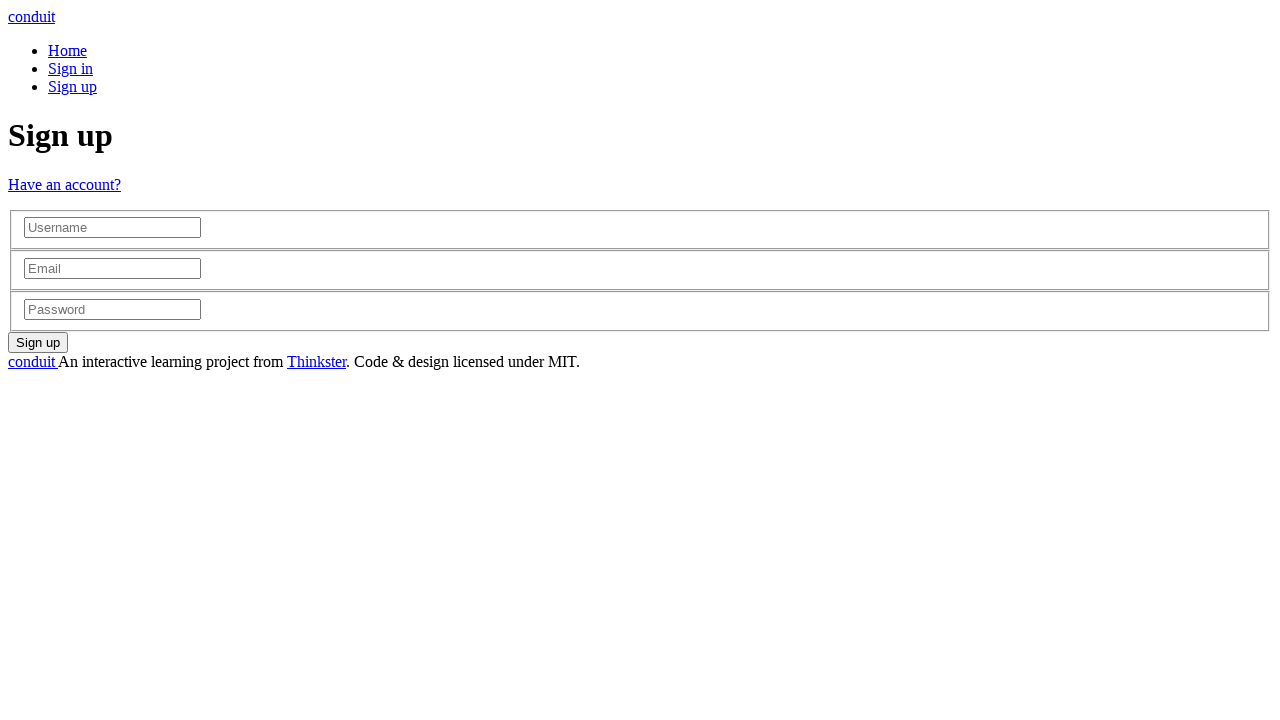

Verified redirect to register page URL
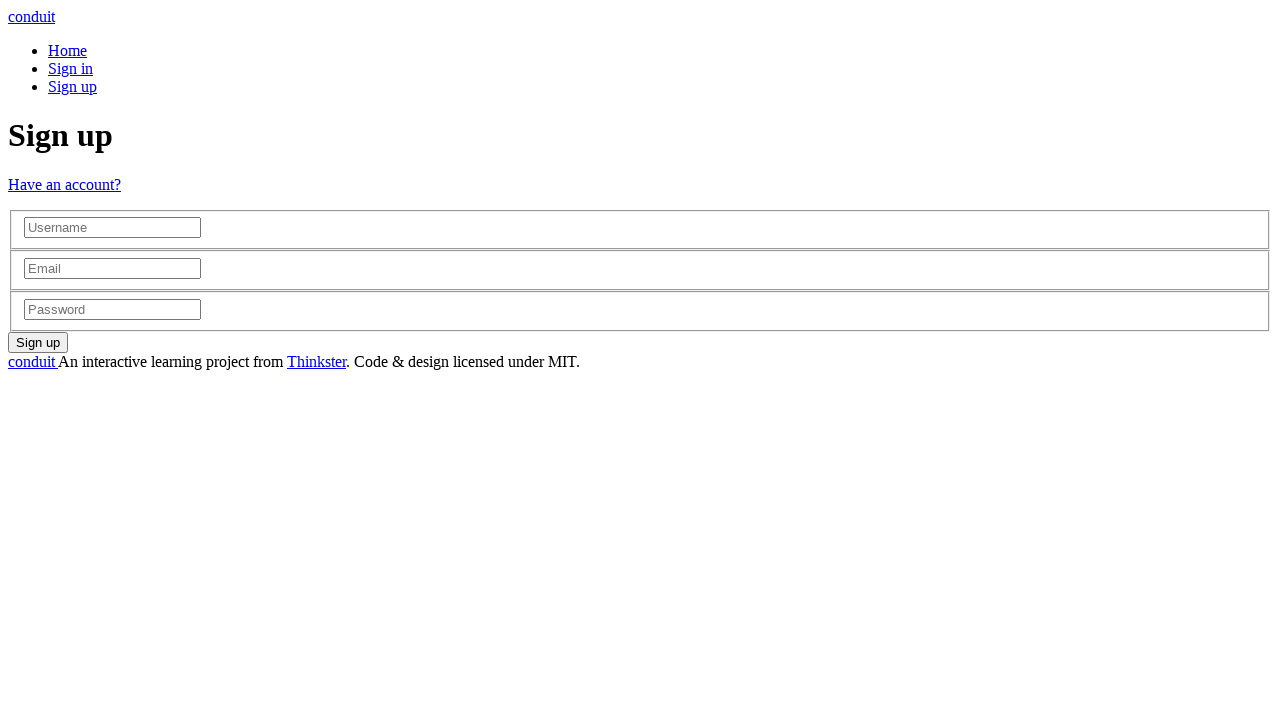

Clicked 'Have an account?' link to navigate back to login page at (64, 184) on [class="text-xs-center"] [href="/login"]
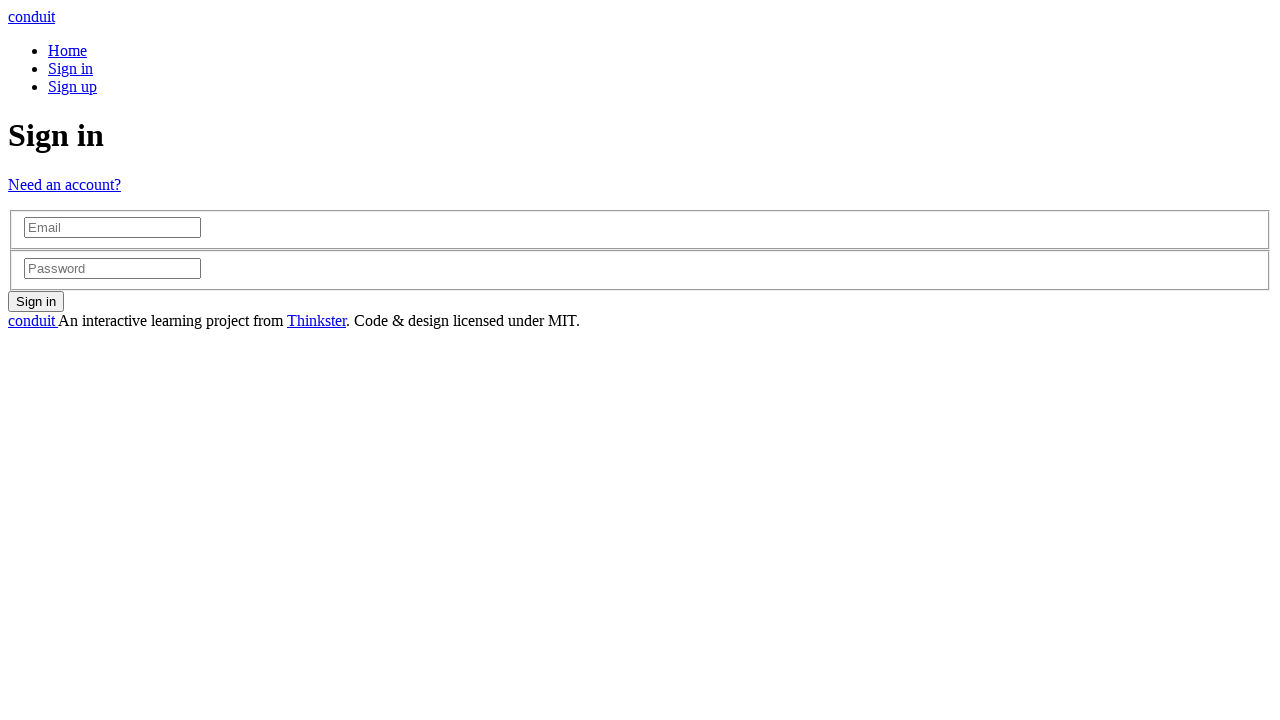

Verified redirect back to login page URL
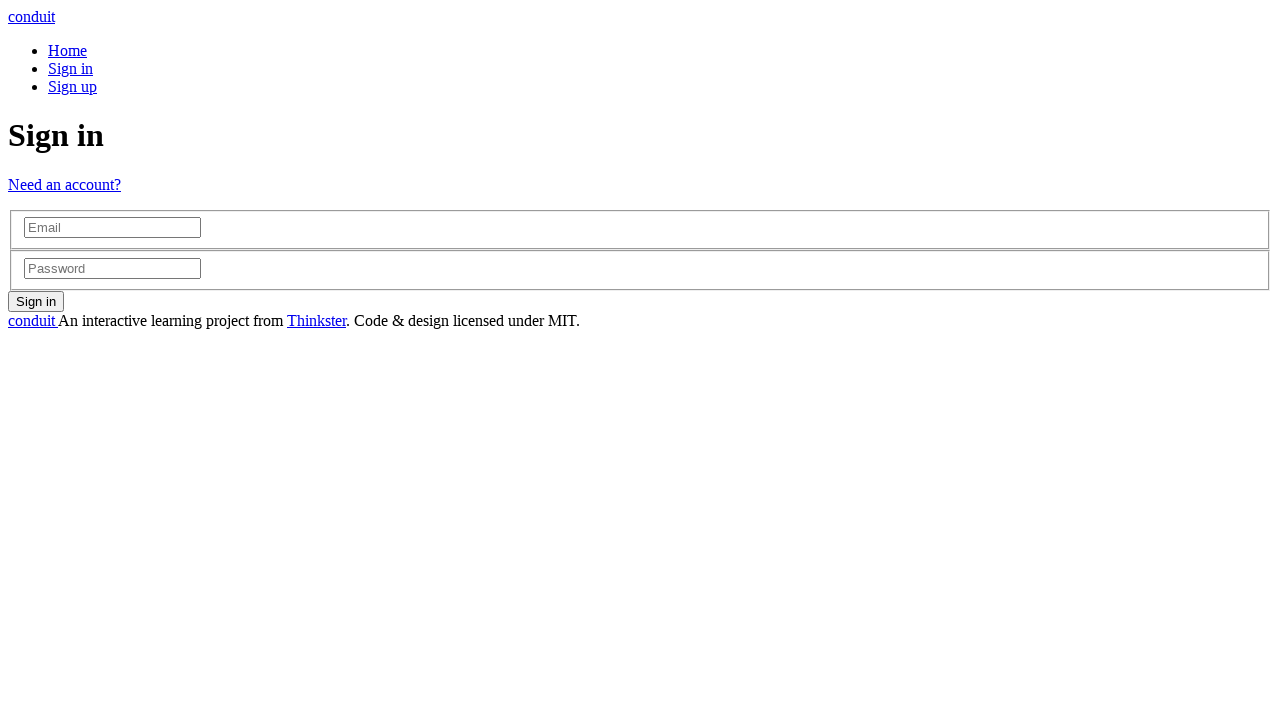

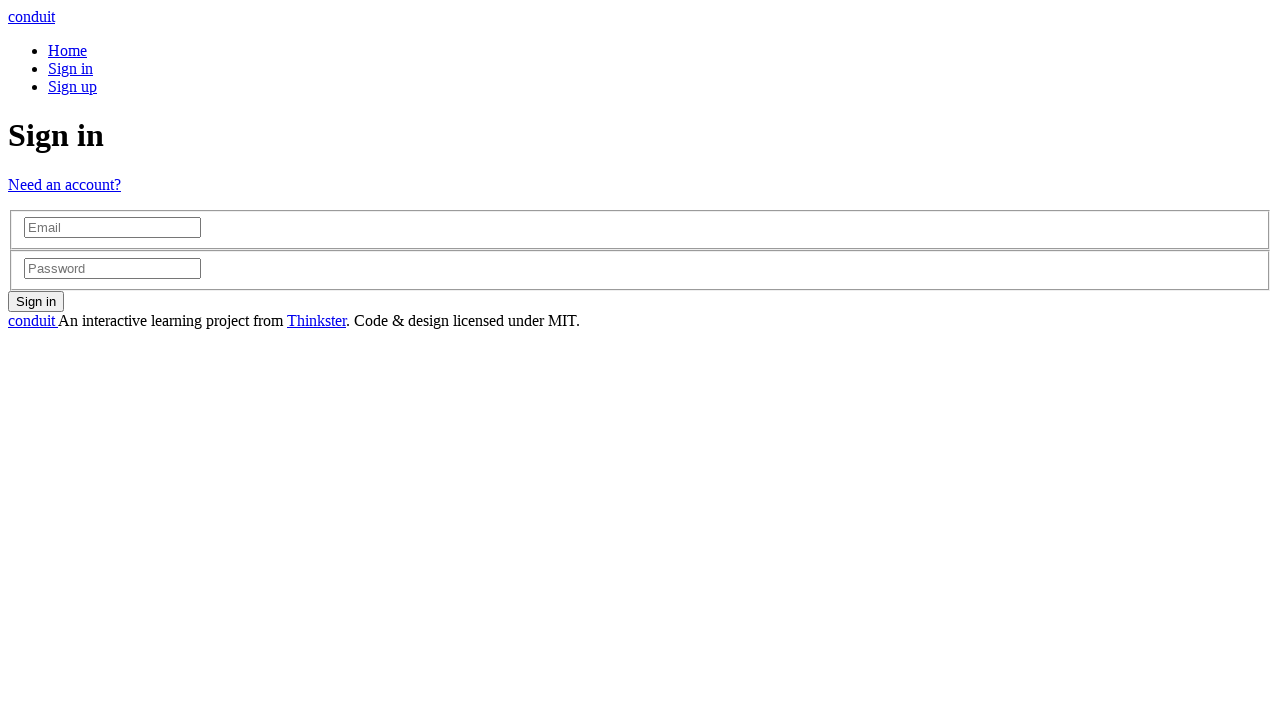